Opens a new browser window and navigates to Parabank website

Starting URL: https://parabank.parasoft.com/parabank/index.htm

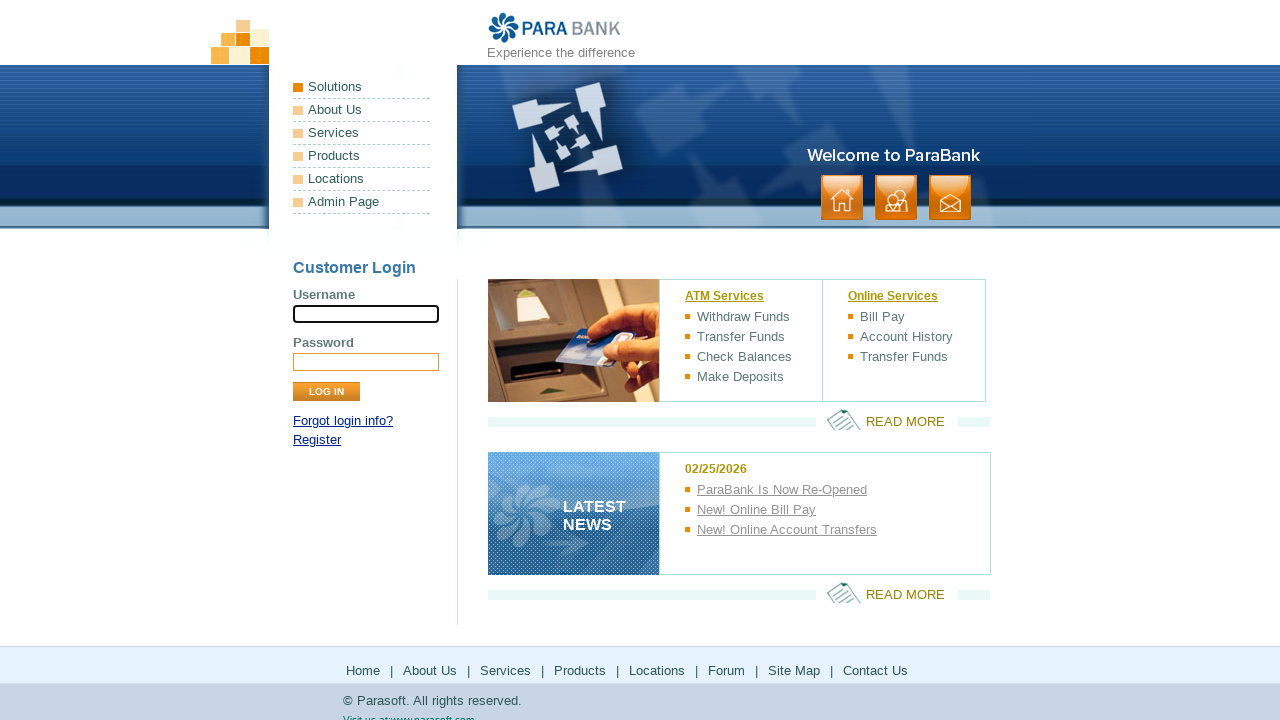

Opened a new browser window
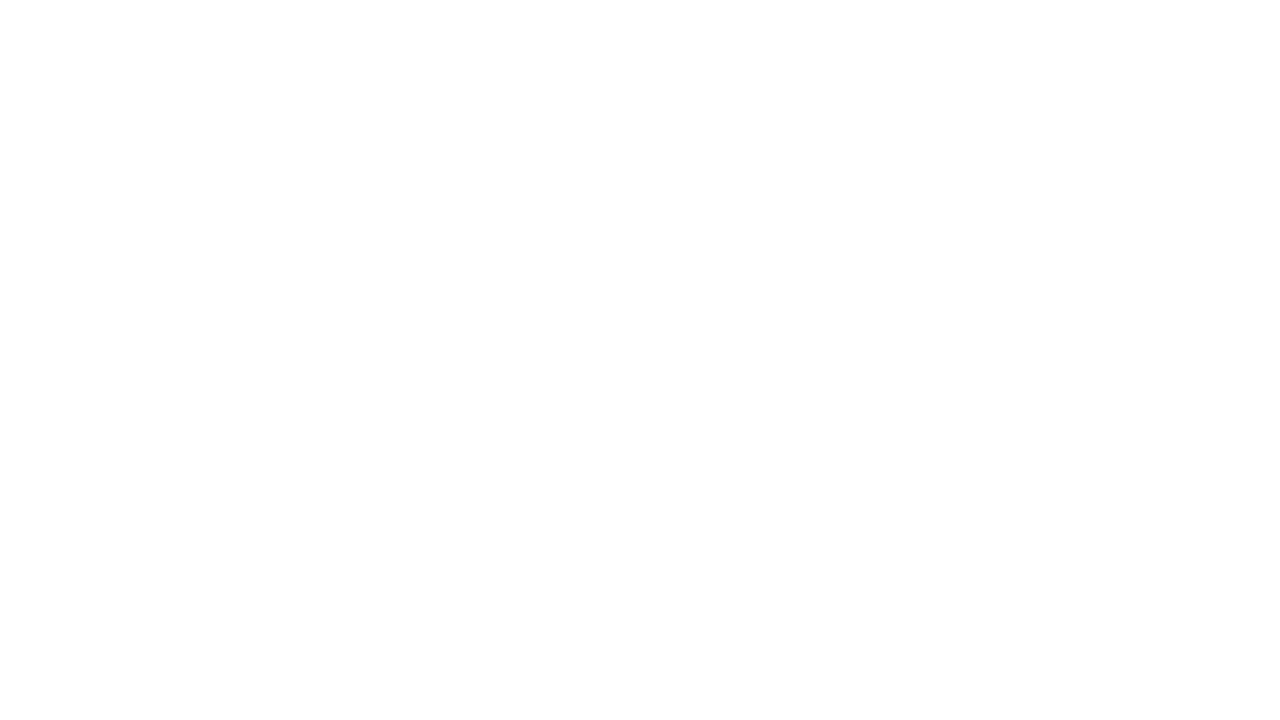

Navigated to Parabank website
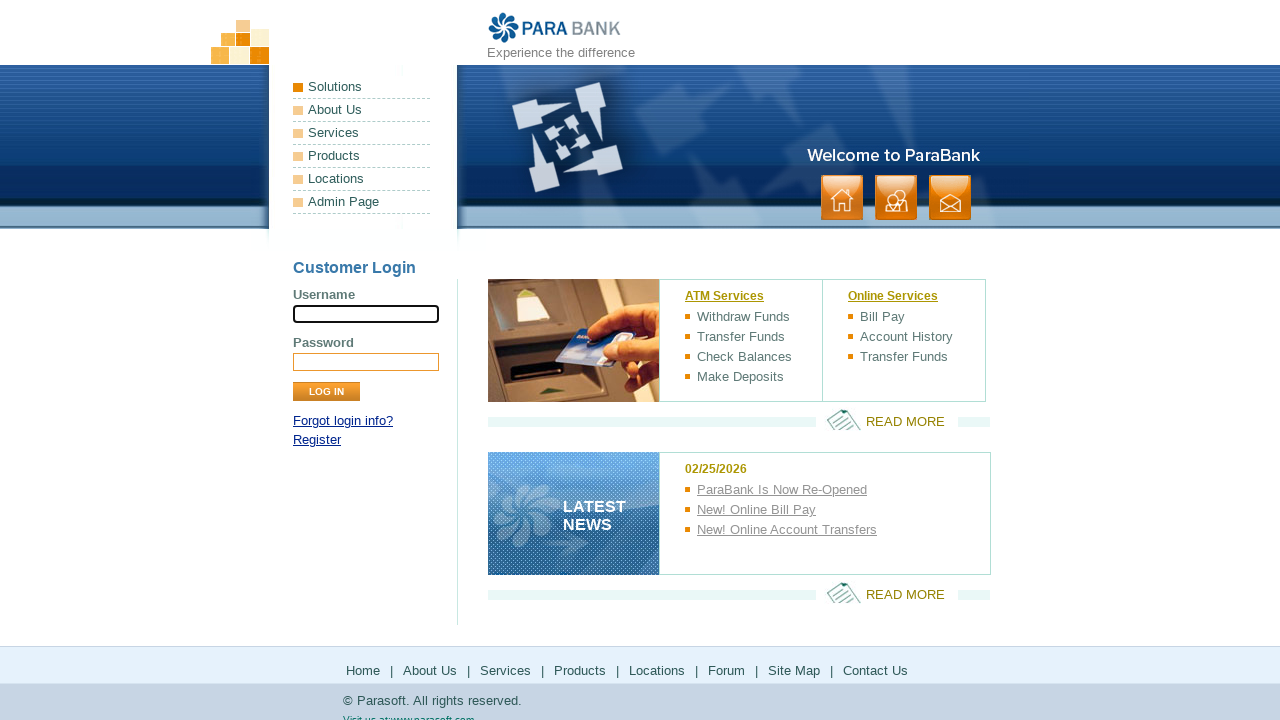

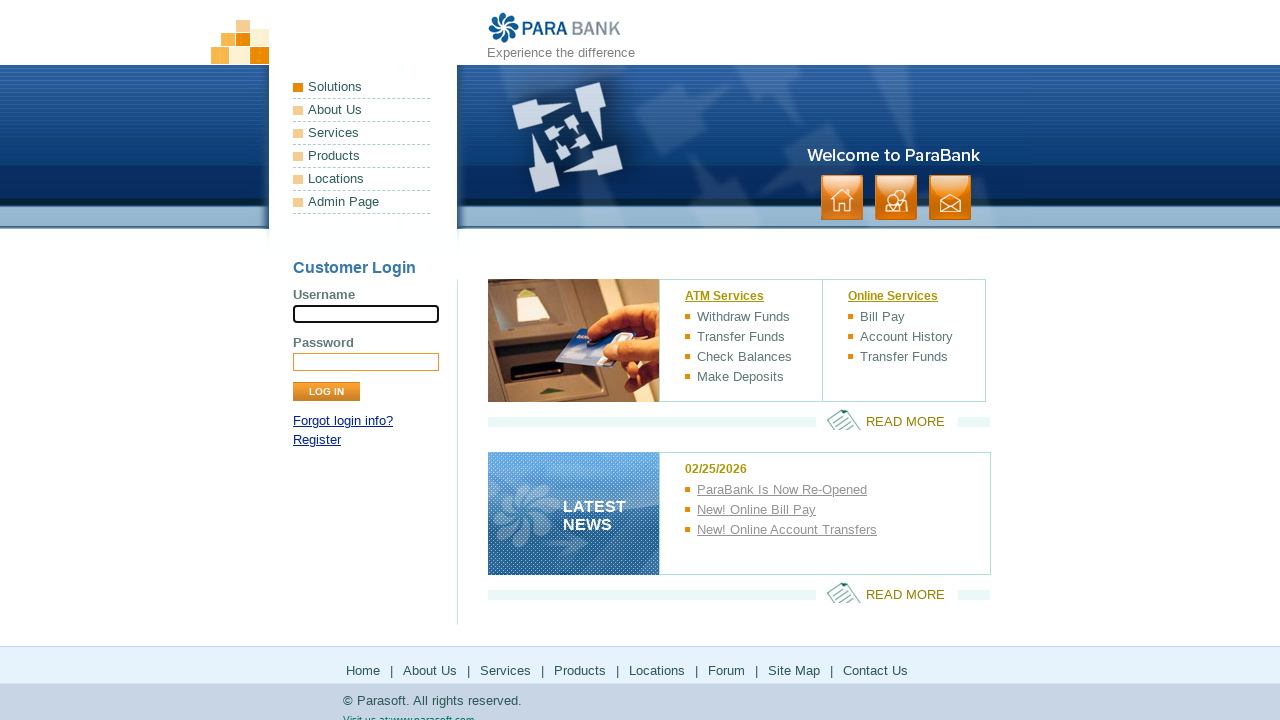